Tests double-click functionality on a button and verifies the resulting text change

Starting URL: https://automationfc.github.io/basic-form/index.html

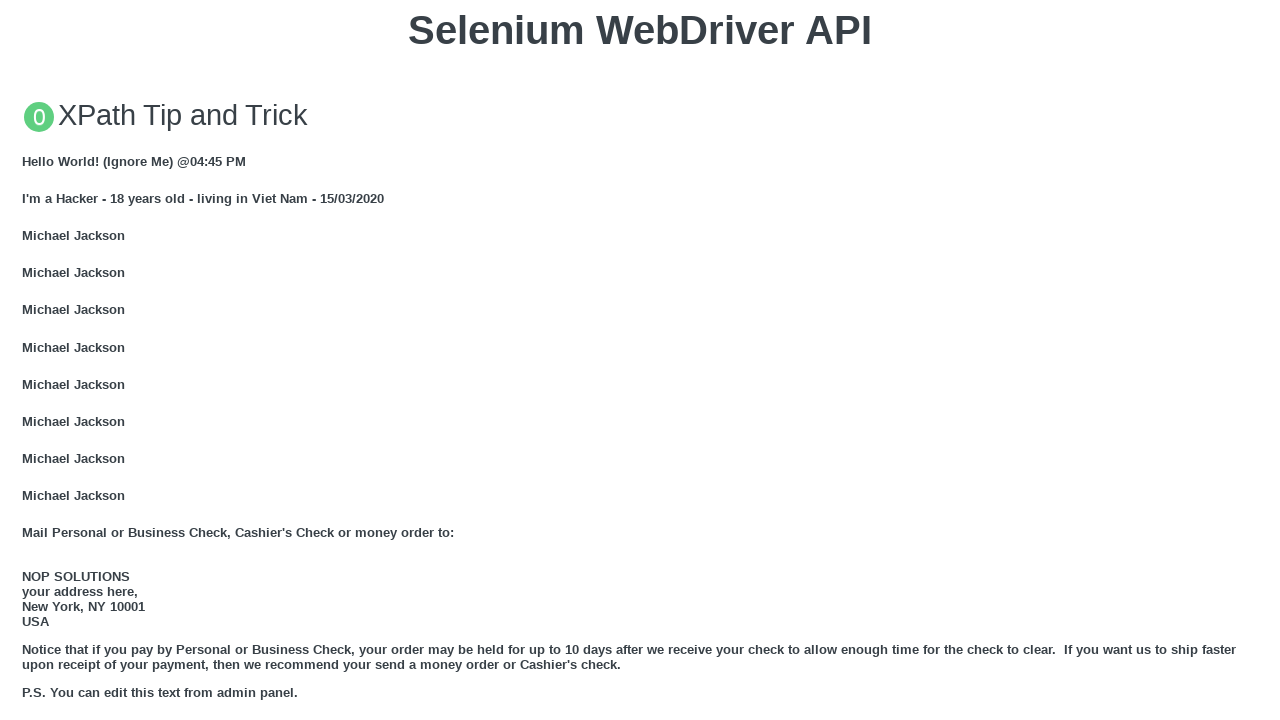

Double-clicked the 'Double click me' button at (640, 361) on xpath=//button[text()='Double click me']
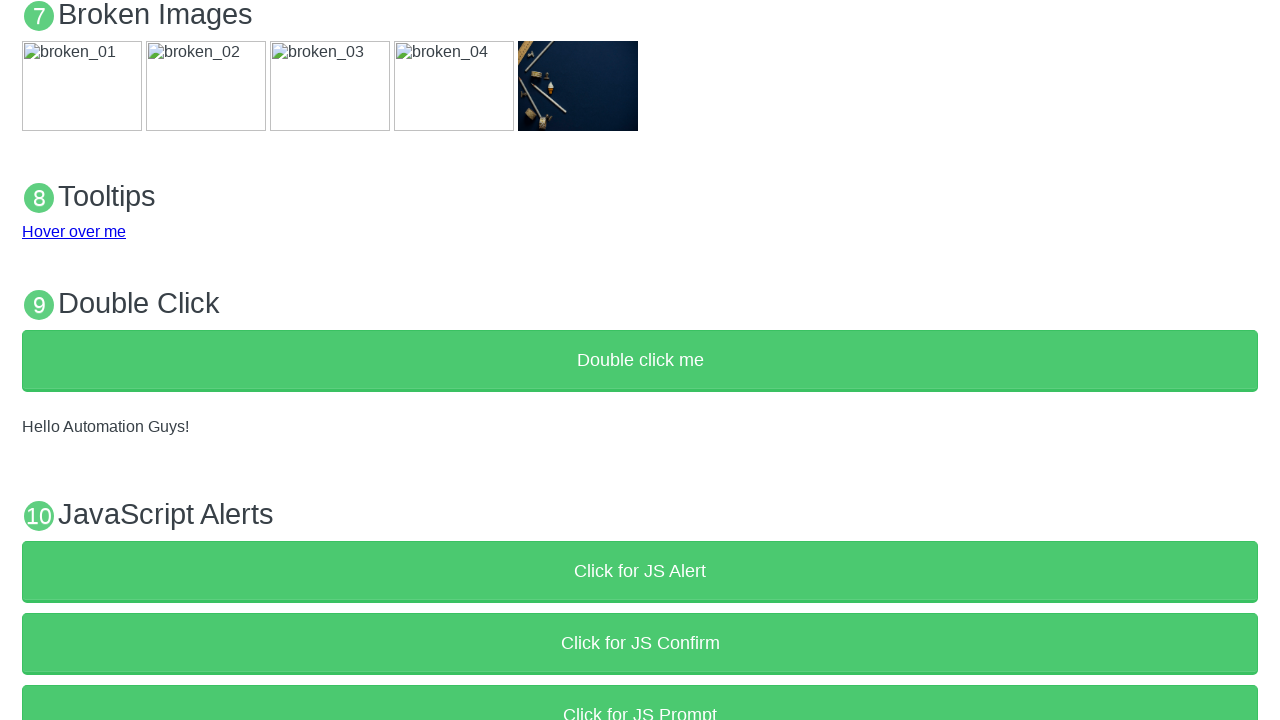

Retrieved demo text content after double-click
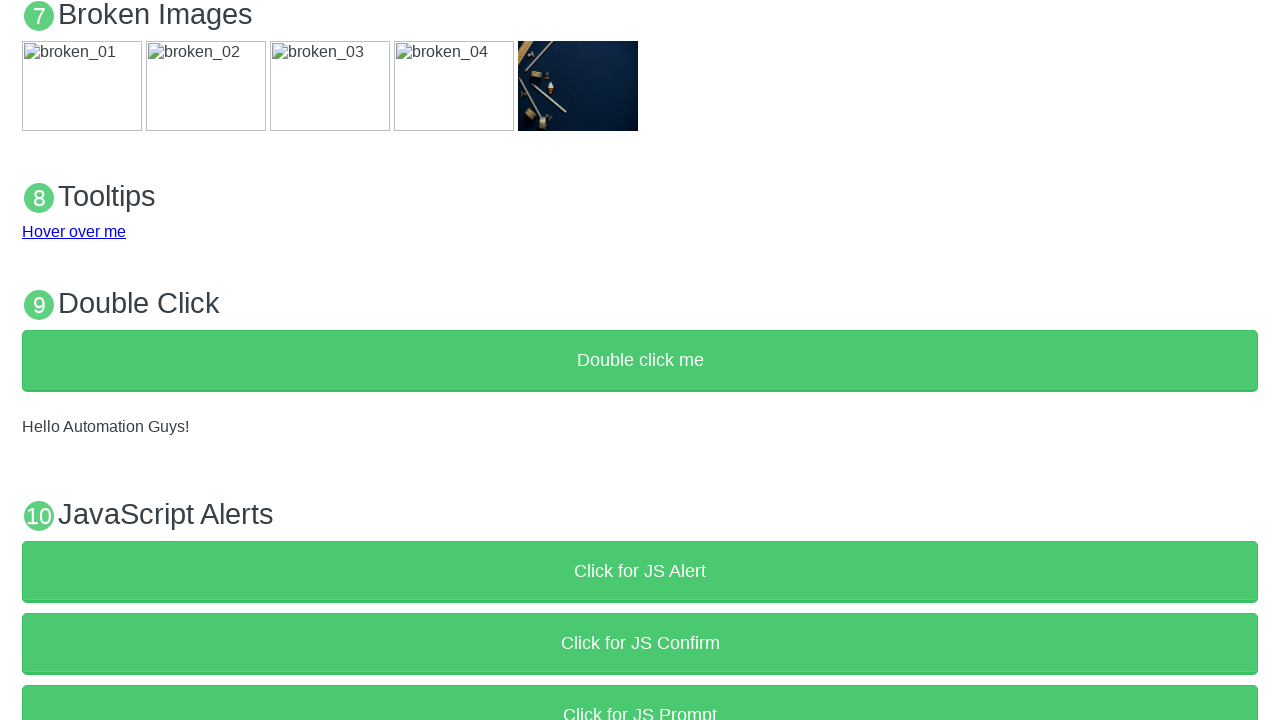

Verified demo text changed to 'Hello Automation Guys!'
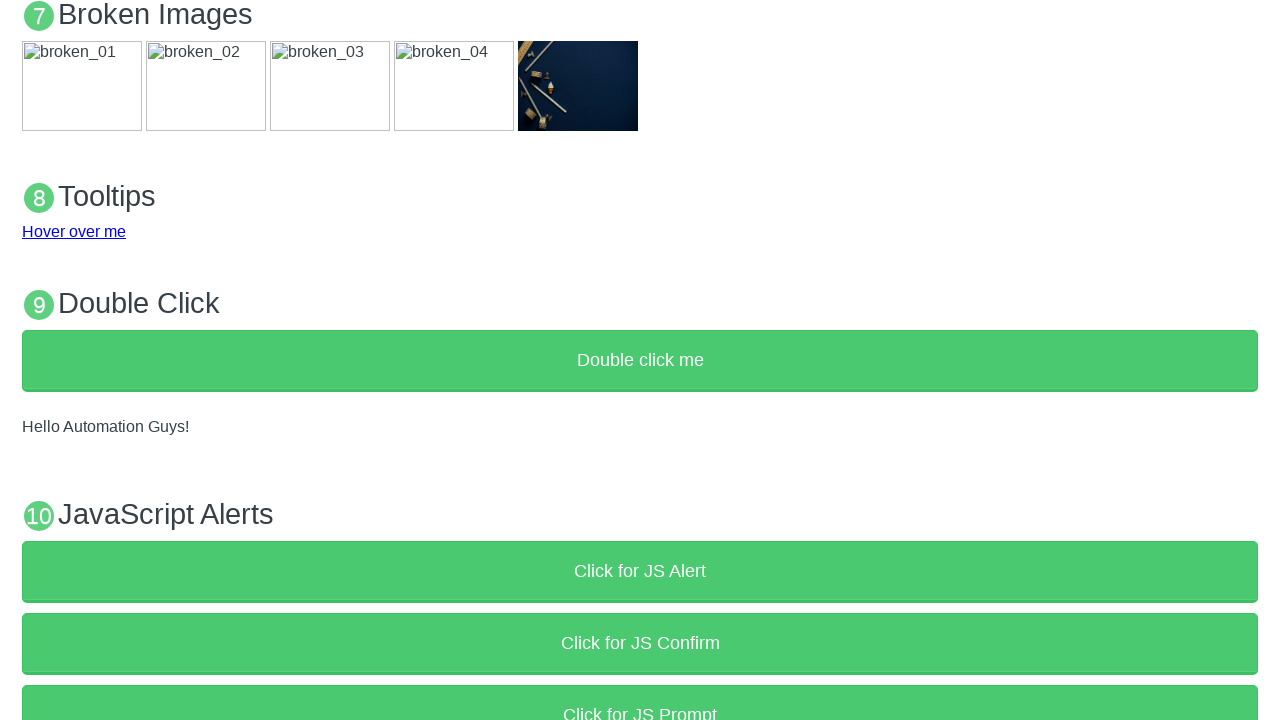

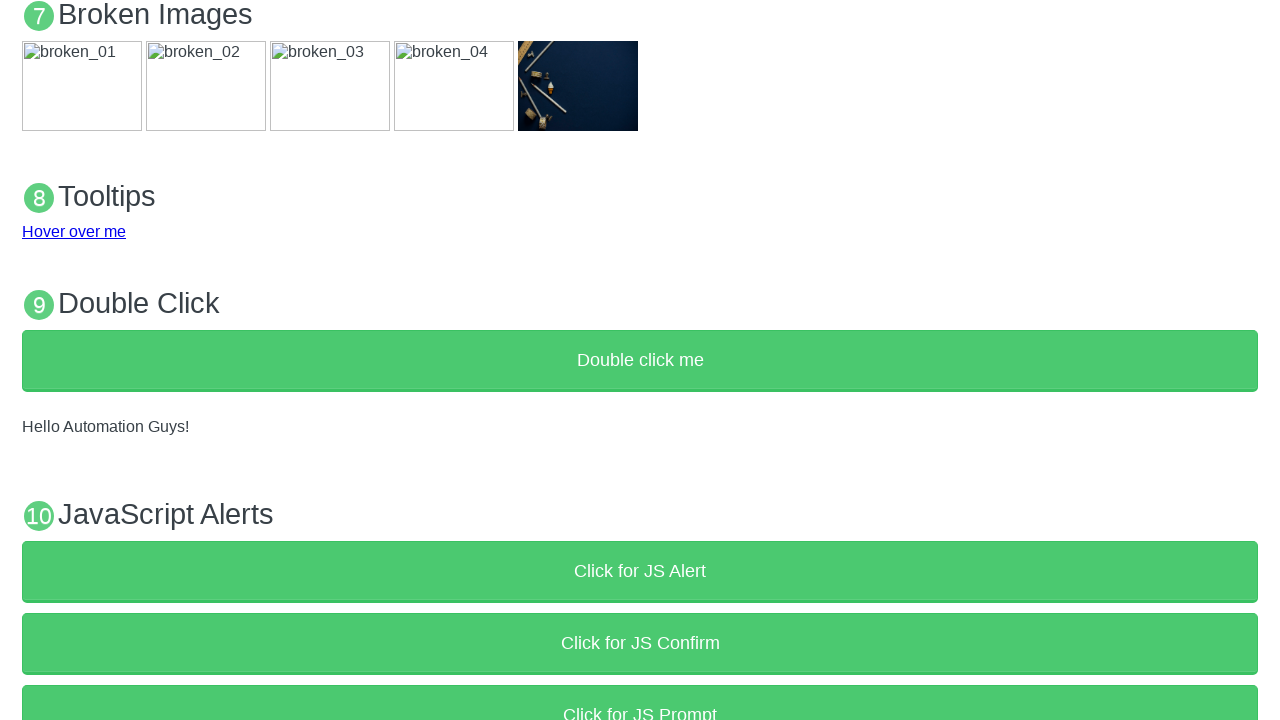